Tests footer link navigation by opening each link in the first column of the footer section in separate tabs and switching between them

Starting URL: https://www.rahulshettyacademy.com/AutomationPractice/

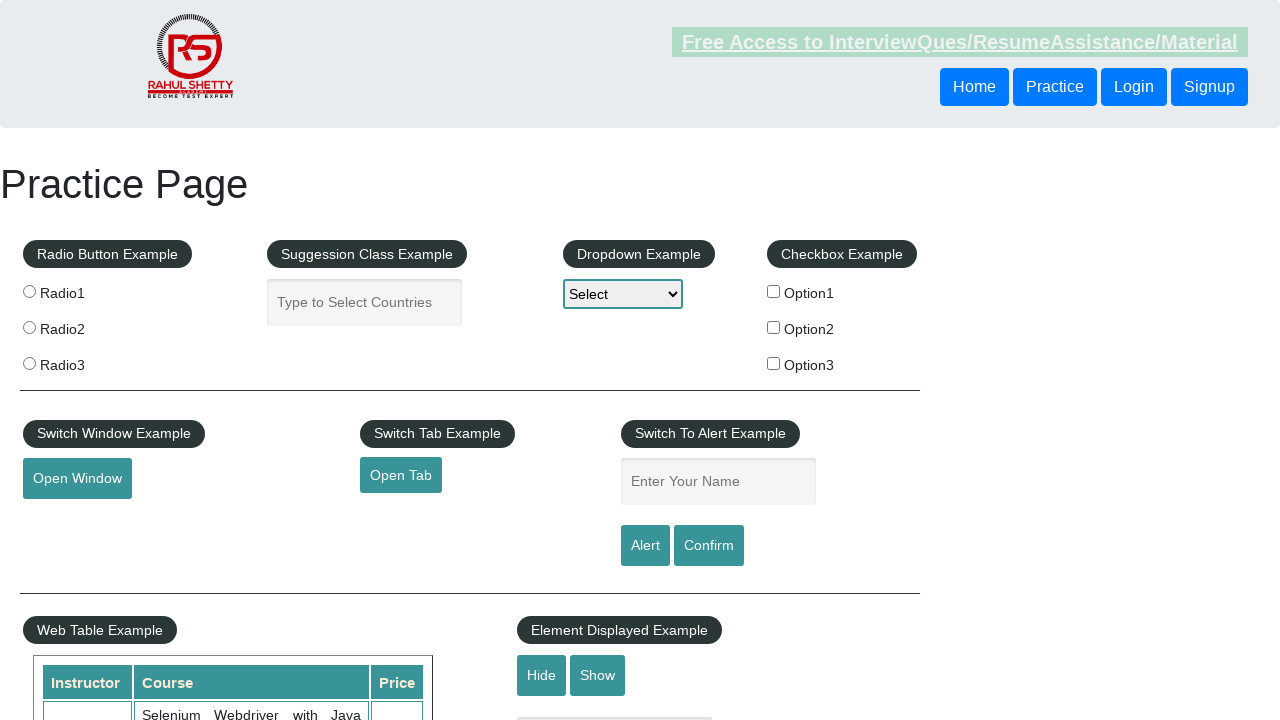

Footer section (#gf-BIG) loaded
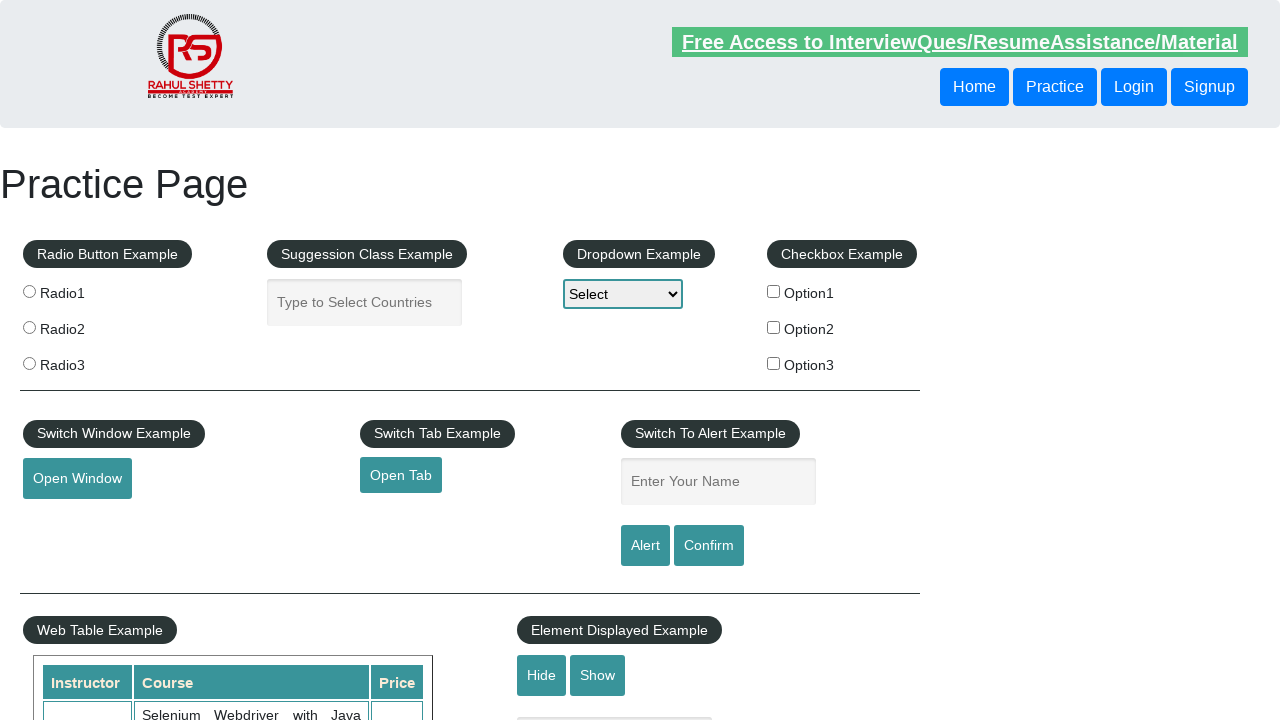

Located first column in footer section
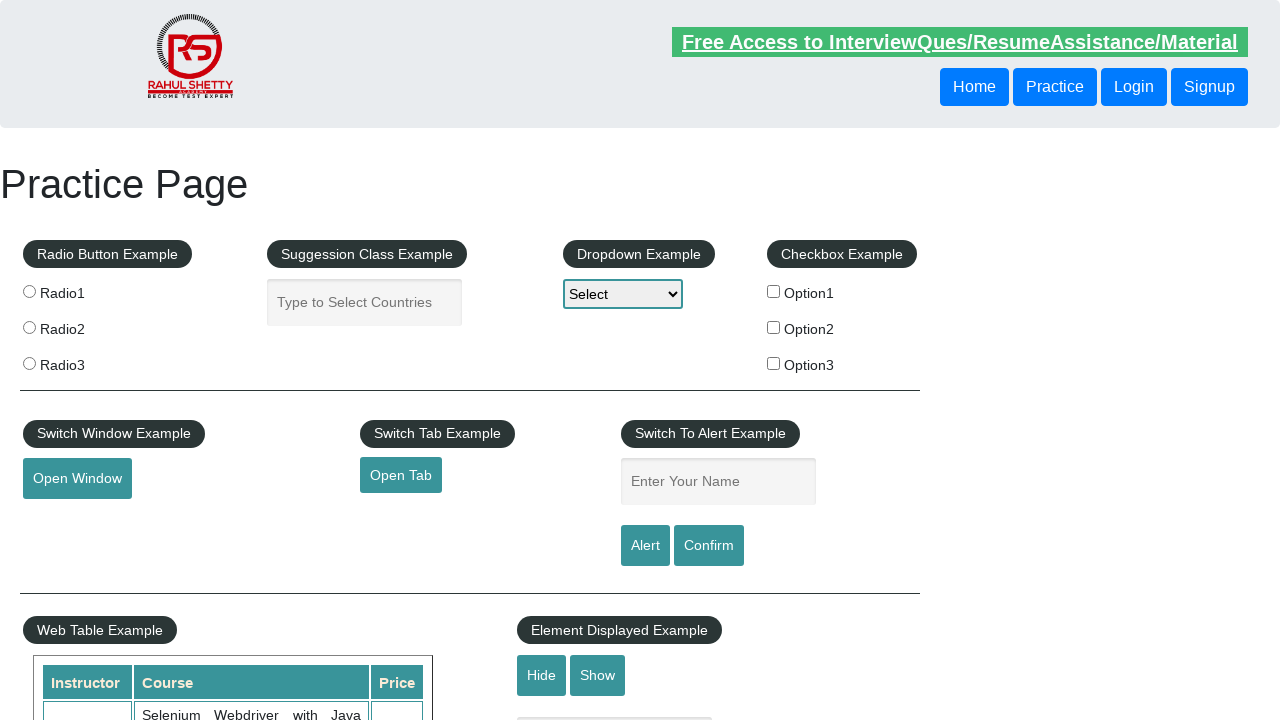

Found all footer links in first column
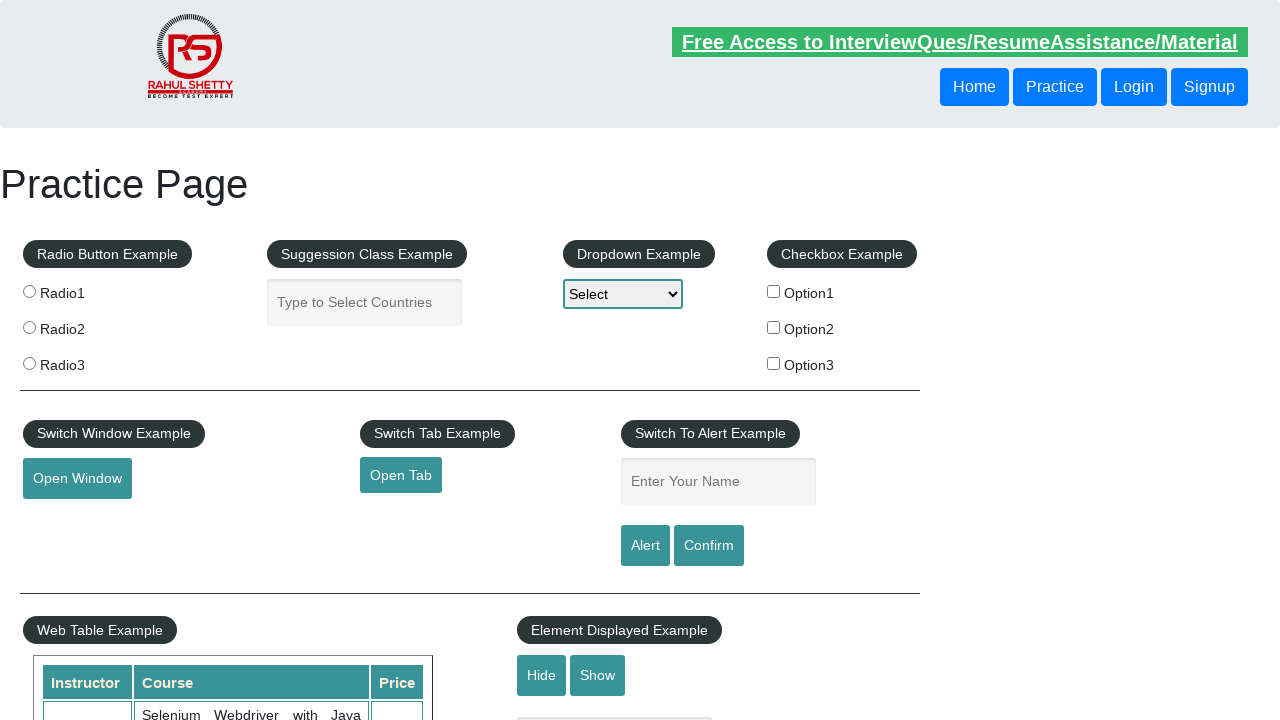

Footer first column contains 5 links
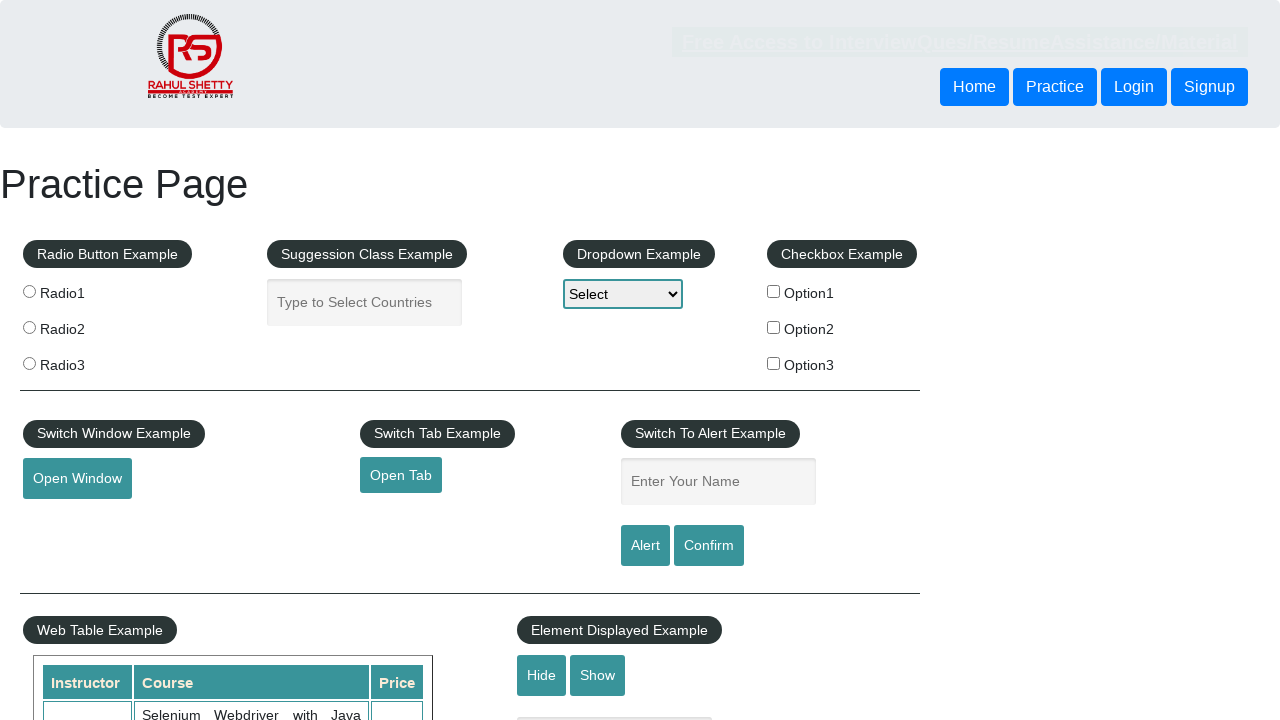

Selected footer link 1 from first column
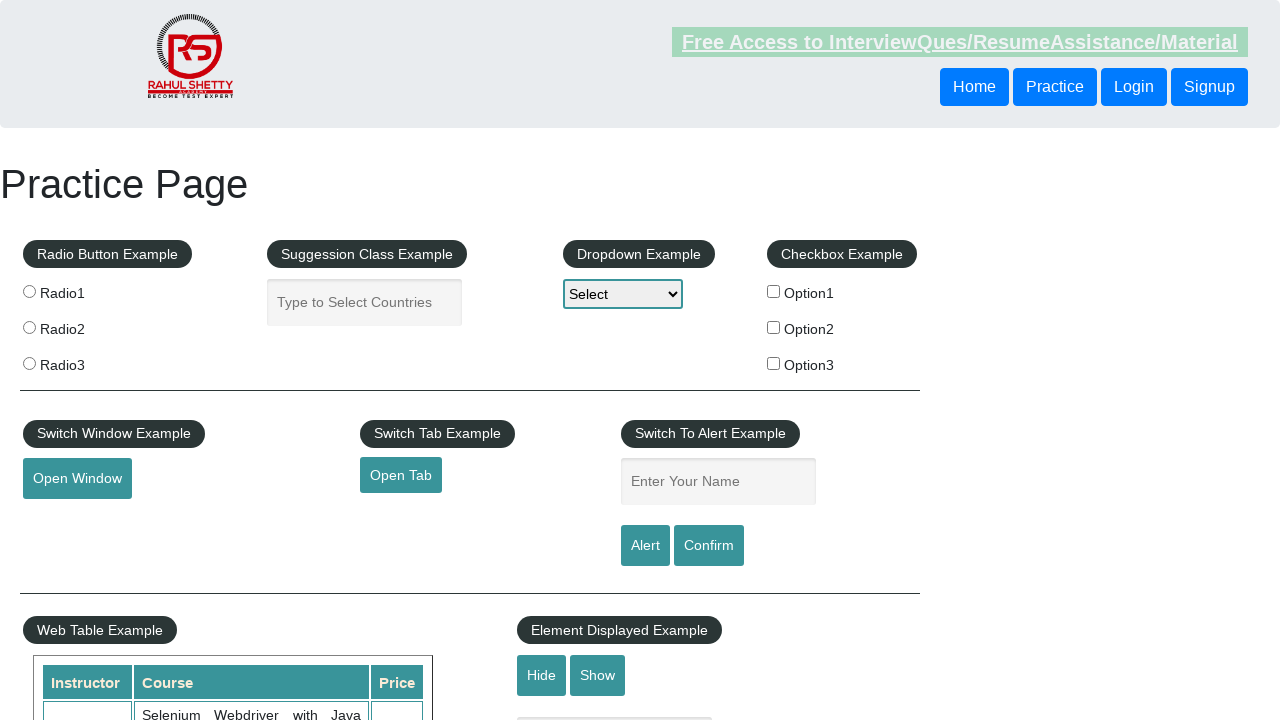

Opened footer link 1 in new tab at (68, 520) on xpath=//div[@id='gf-BIG']//table/tbody/tr/td[1]/ul >> a >> nth=1
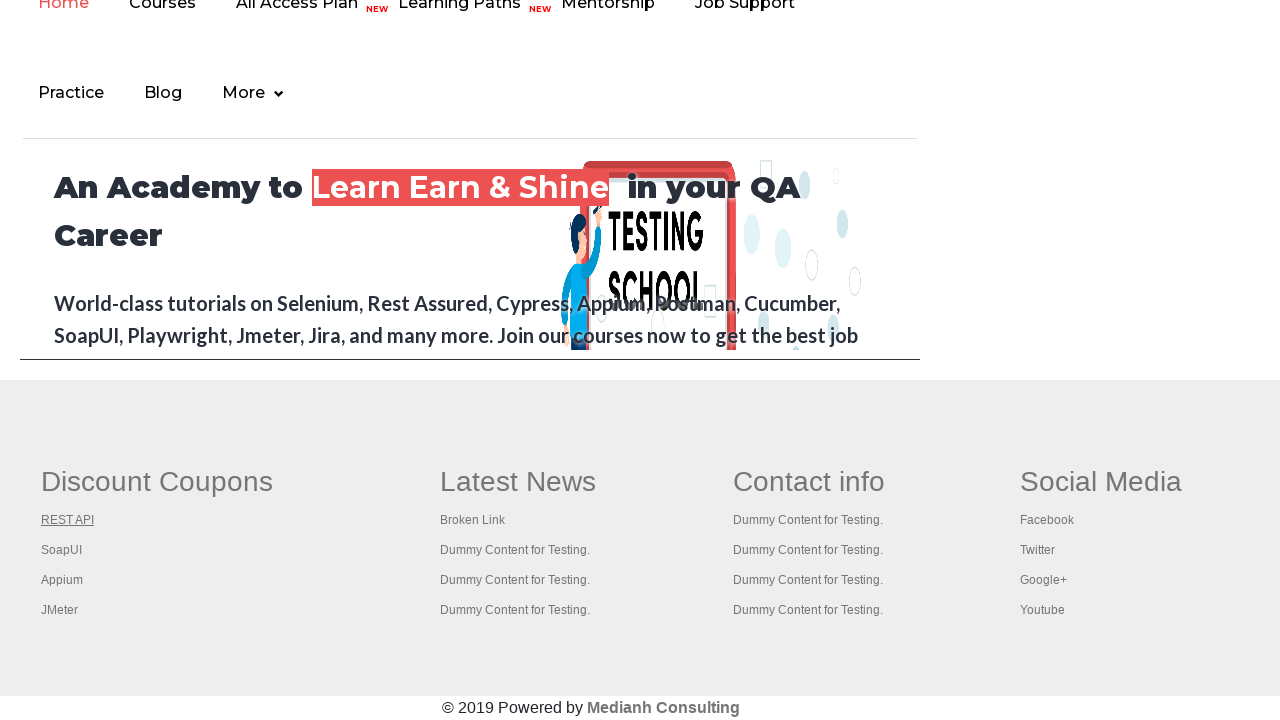

New tab 1 loaded successfully
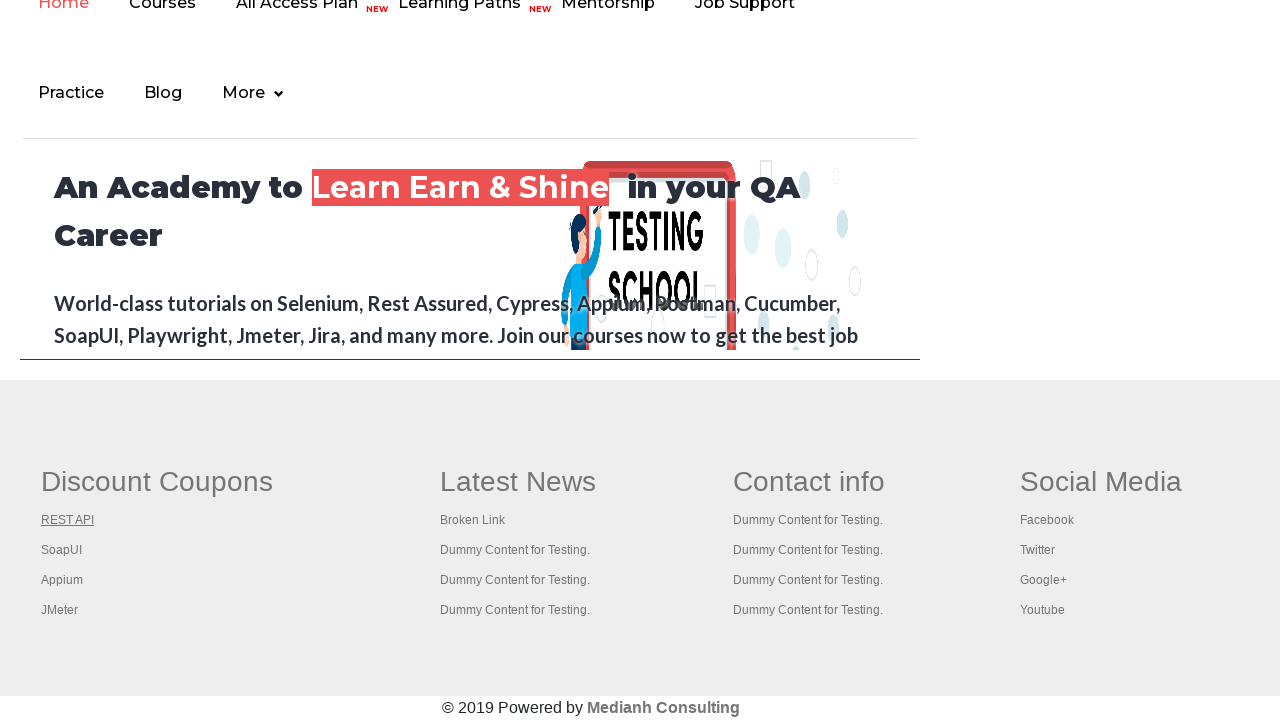

Selected footer link 2 from first column
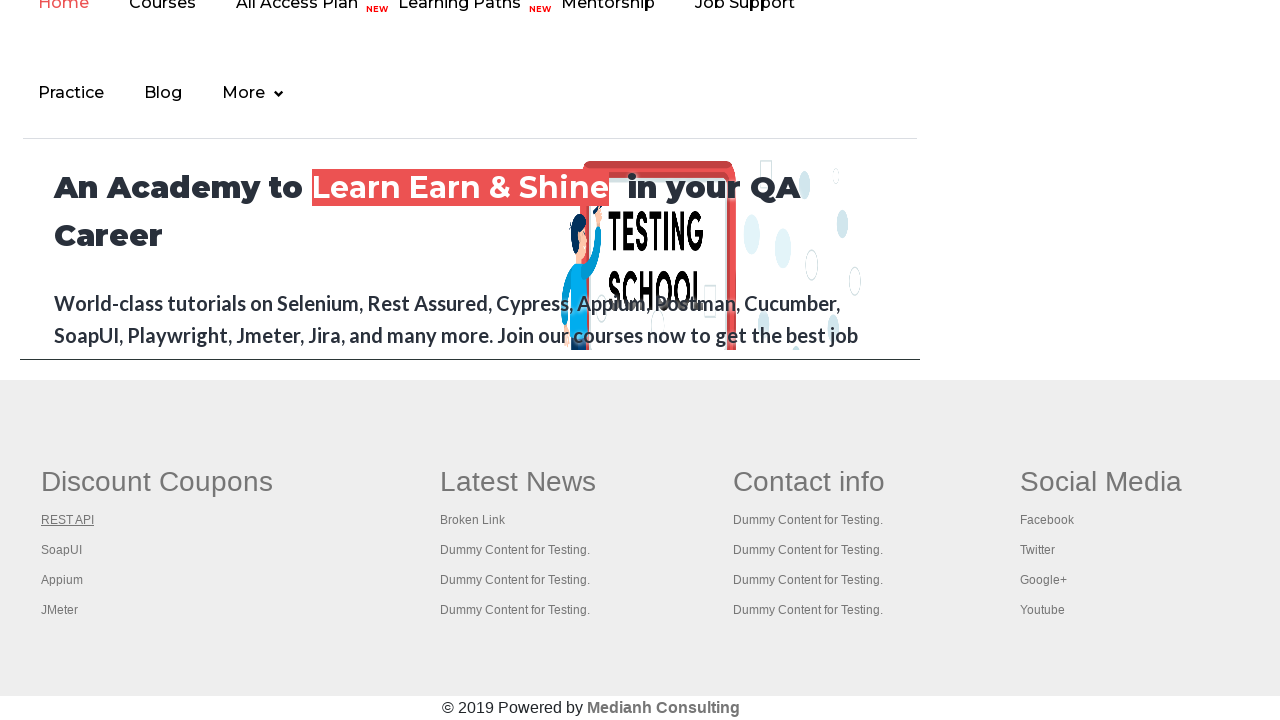

Opened footer link 2 in new tab at (62, 550) on xpath=//div[@id='gf-BIG']//table/tbody/tr/td[1]/ul >> a >> nth=2
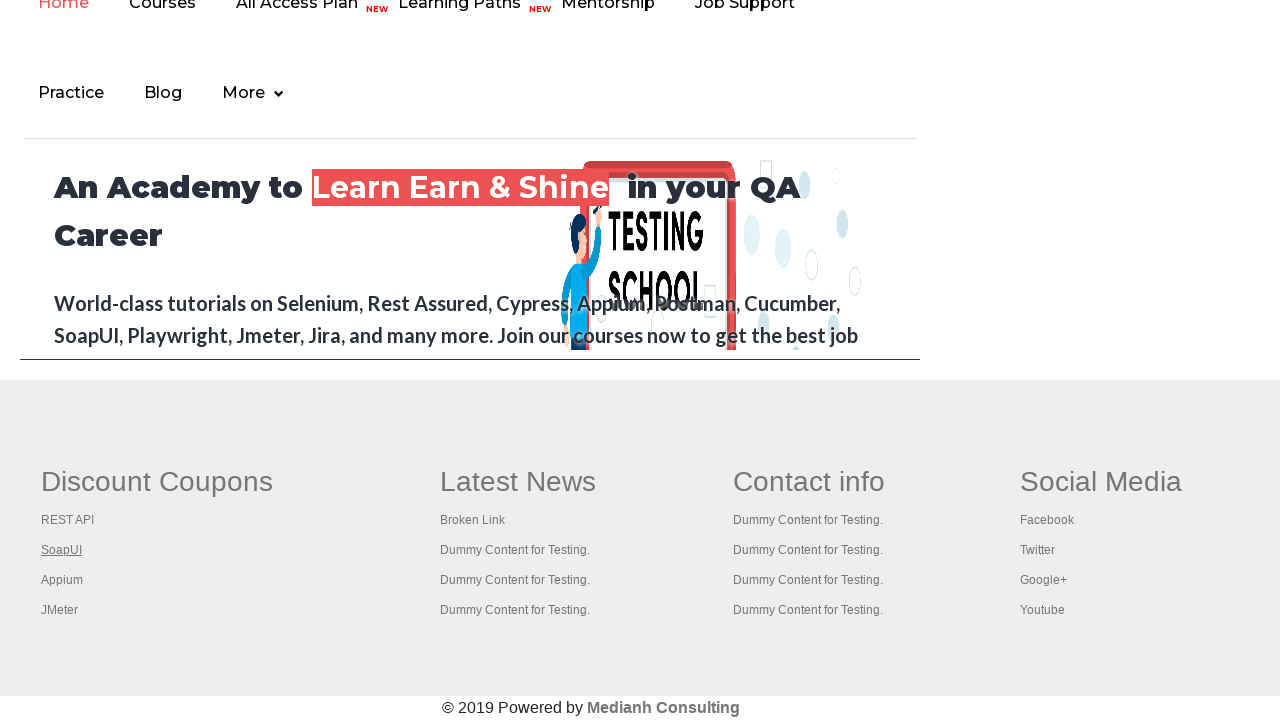

New tab 2 loaded successfully
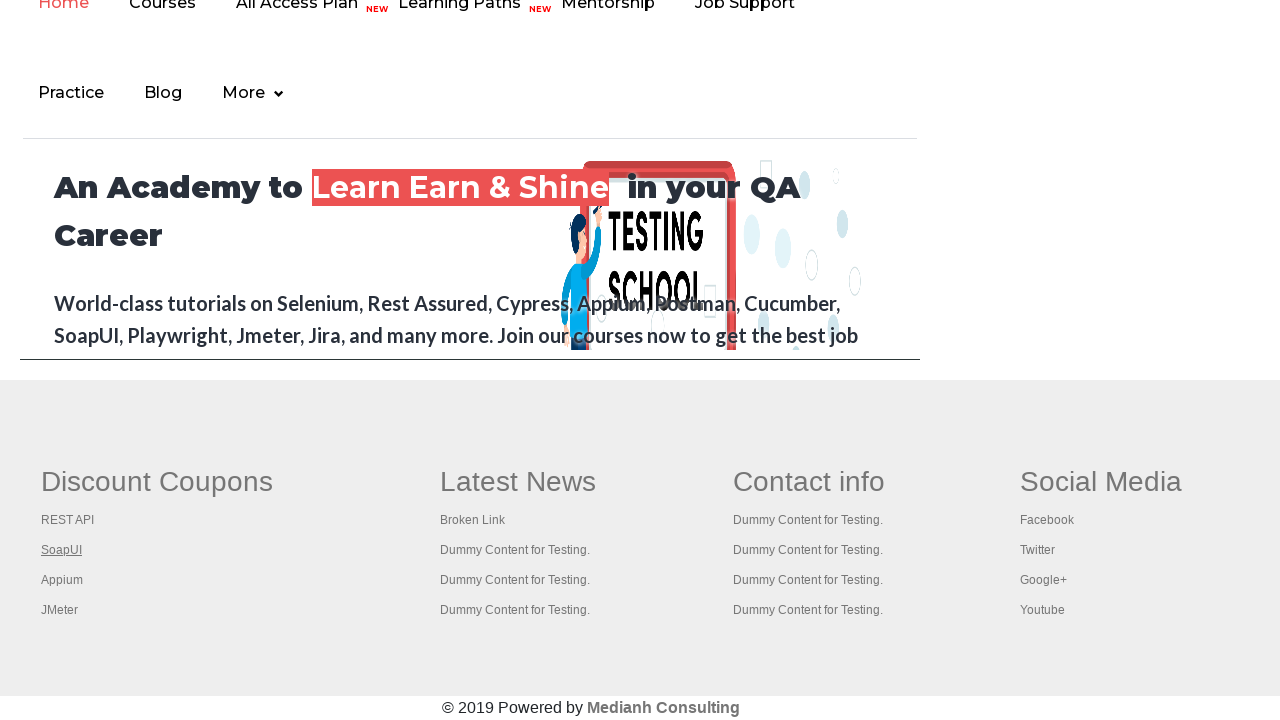

Selected footer link 3 from first column
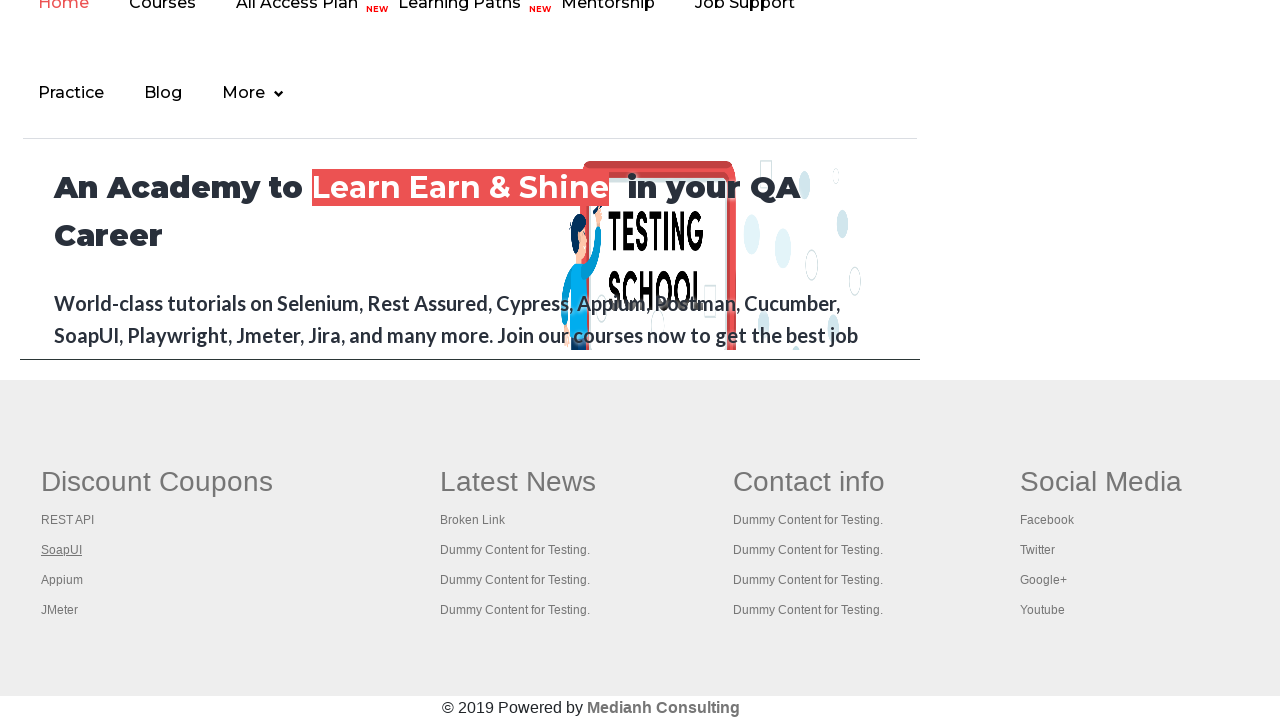

Opened footer link 3 in new tab at (62, 580) on xpath=//div[@id='gf-BIG']//table/tbody/tr/td[1]/ul >> a >> nth=3
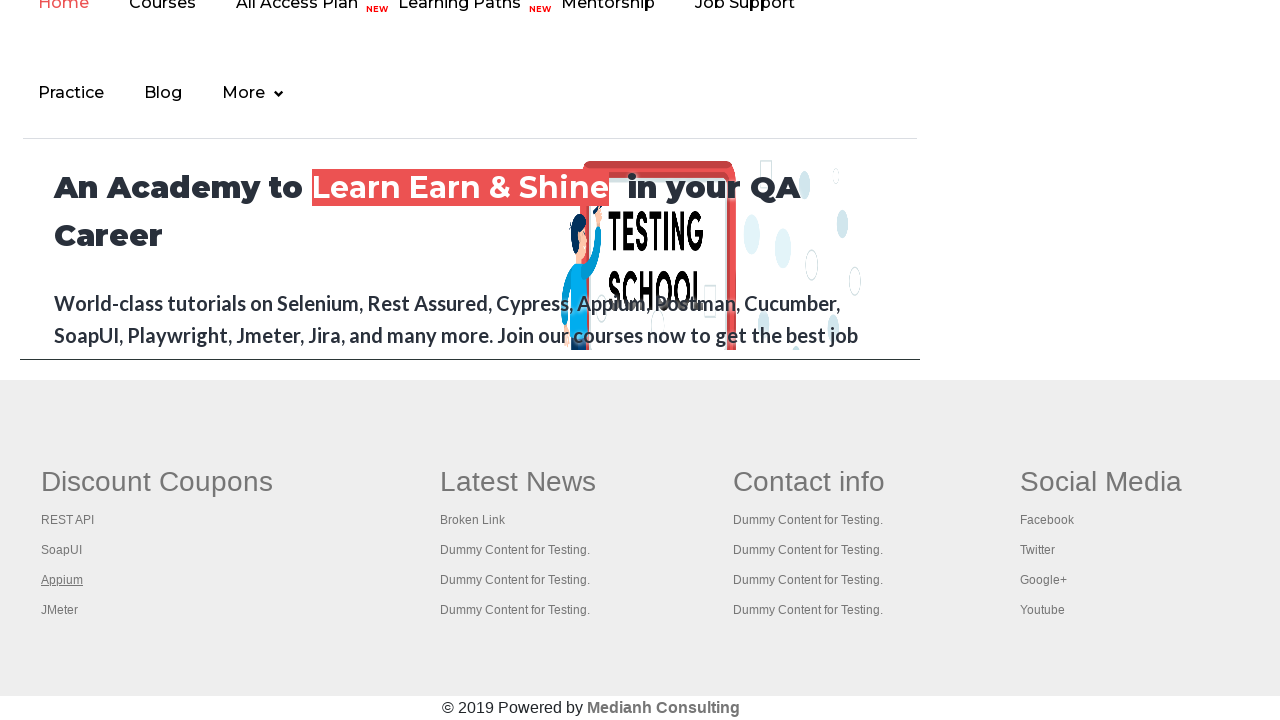

New tab 3 loaded successfully
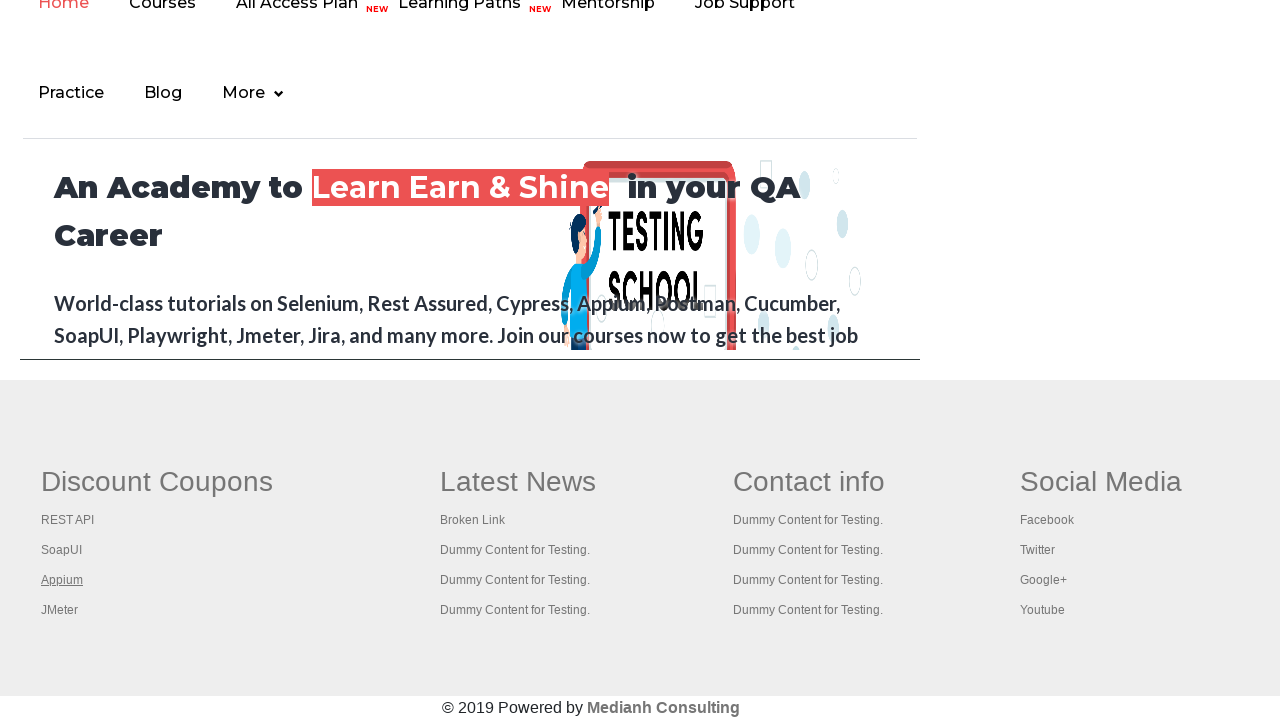

Selected footer link 4 from first column
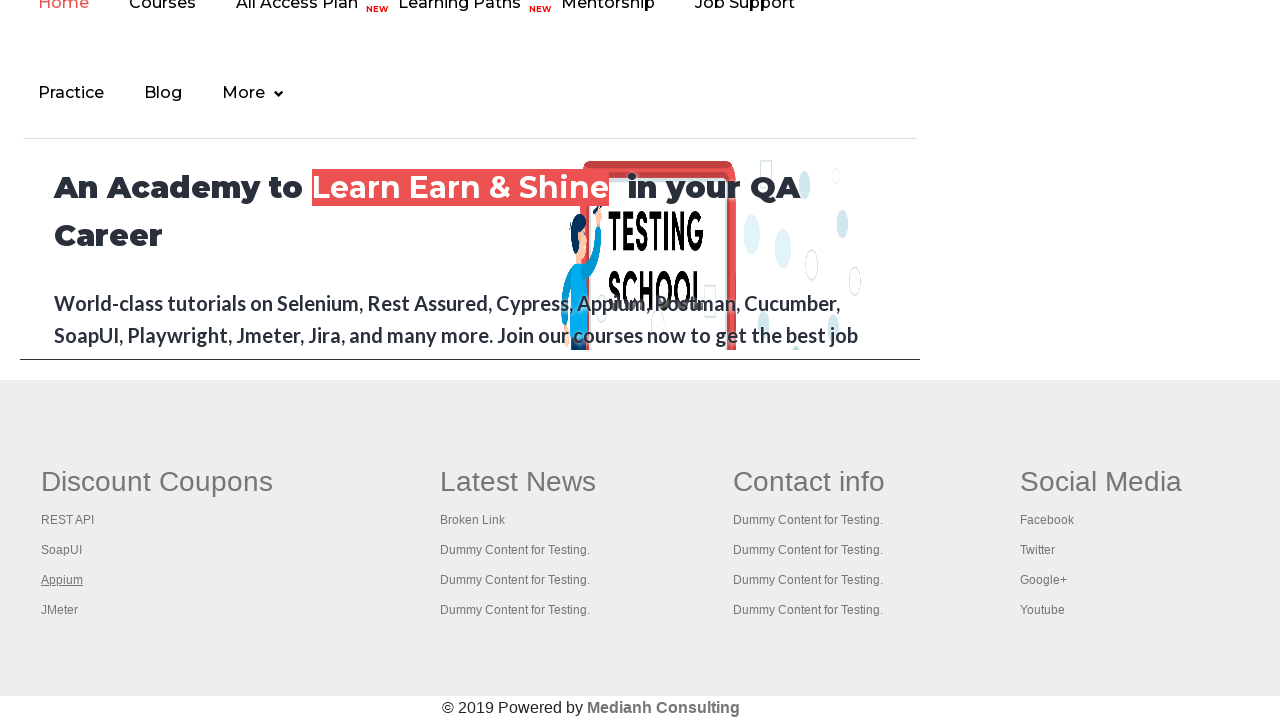

Opened footer link 4 in new tab at (60, 610) on xpath=//div[@id='gf-BIG']//table/tbody/tr/td[1]/ul >> a >> nth=4
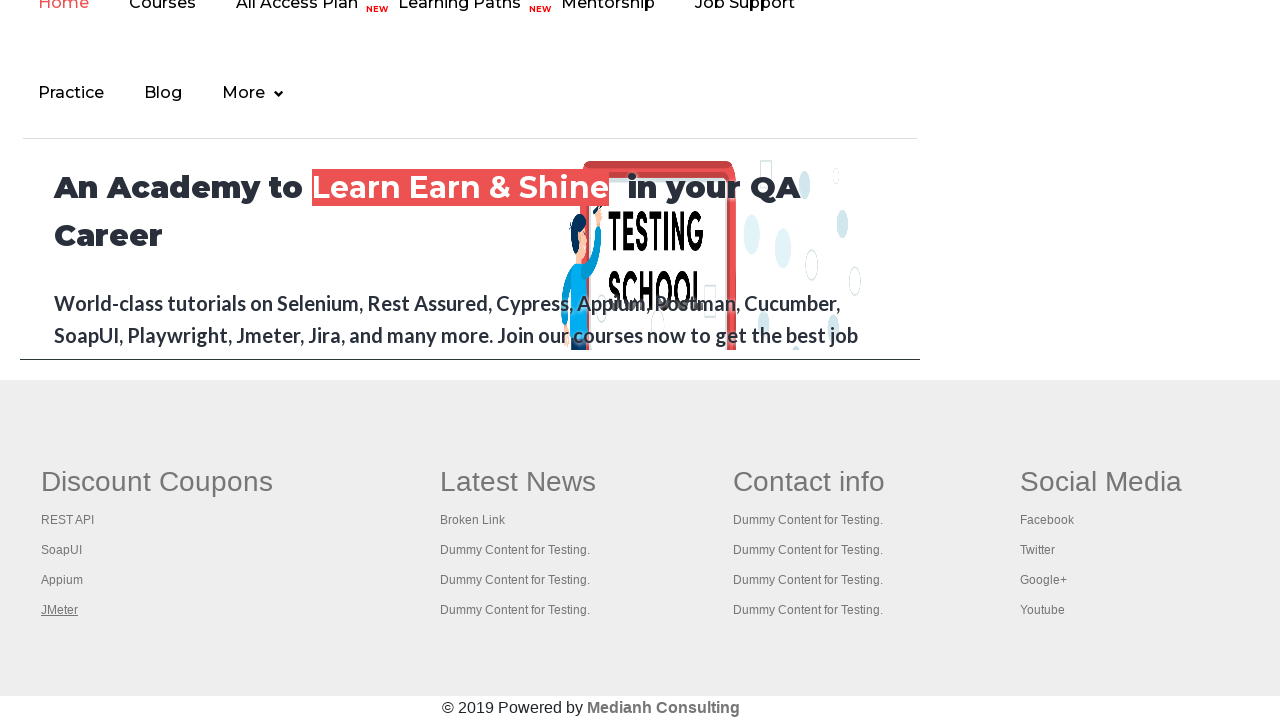

New tab 4 loaded successfully
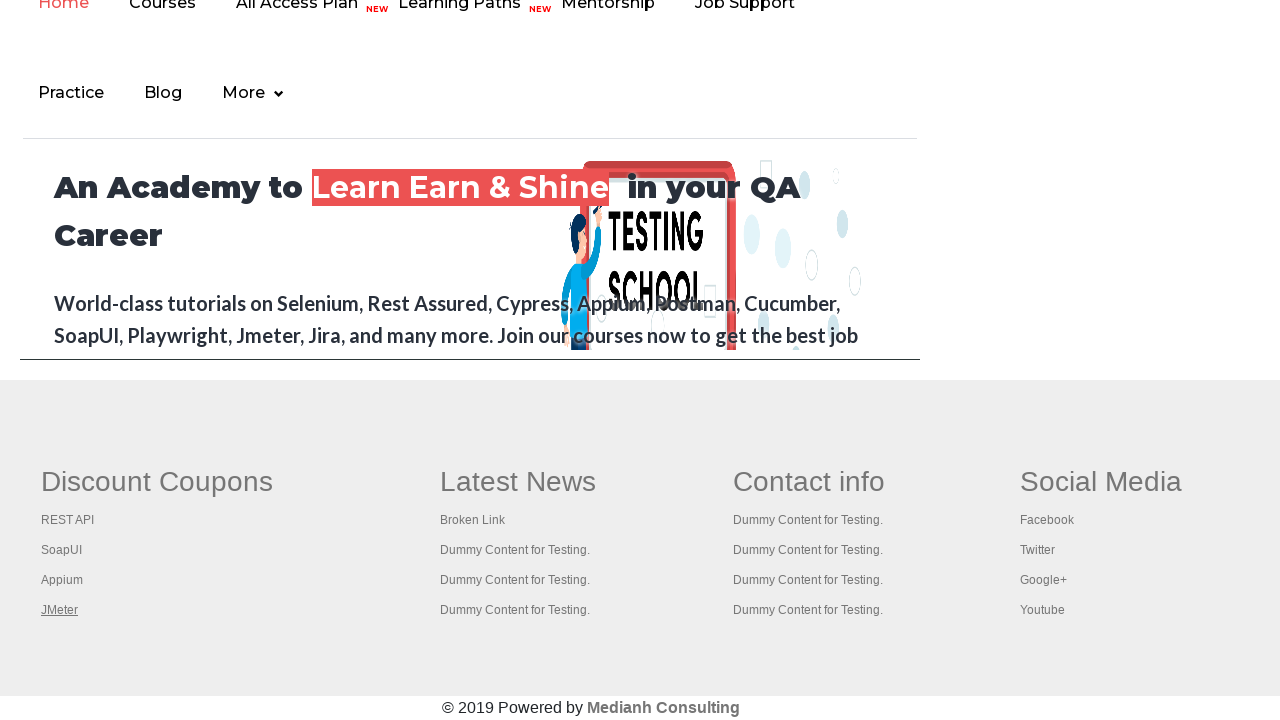

Retrieved all open pages - total: 5 tabs
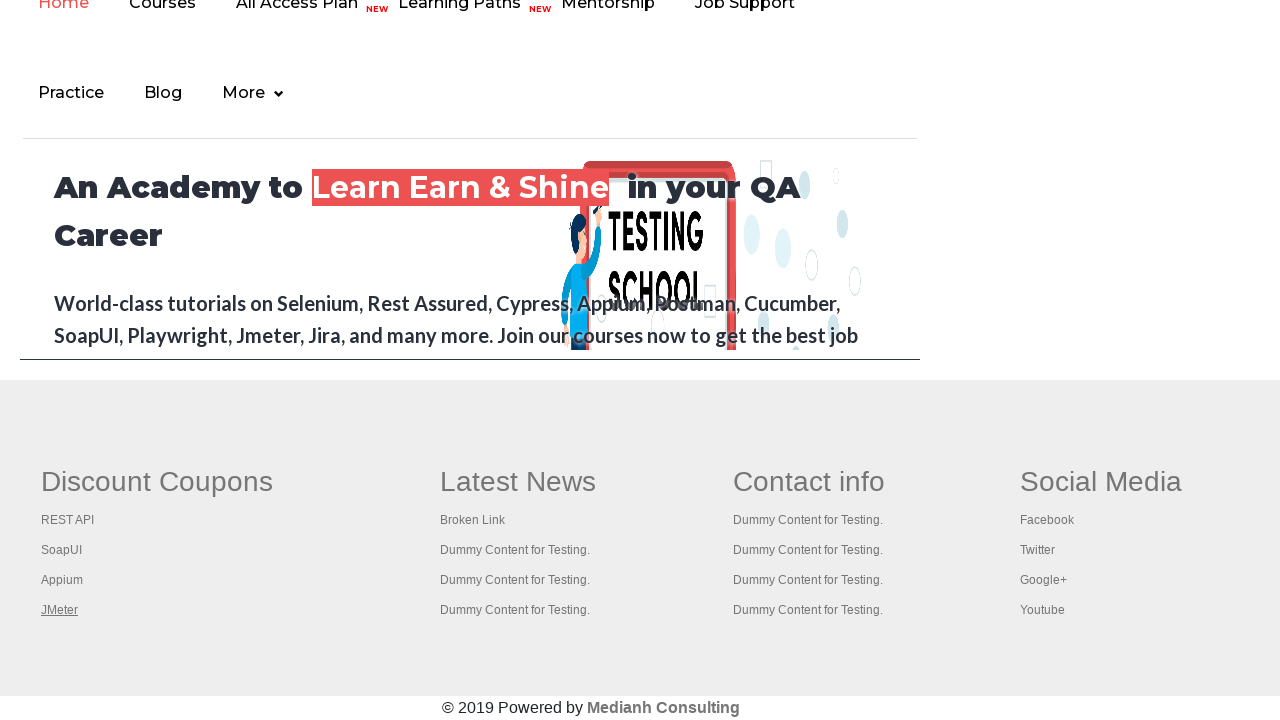

Switched to a footer link tab
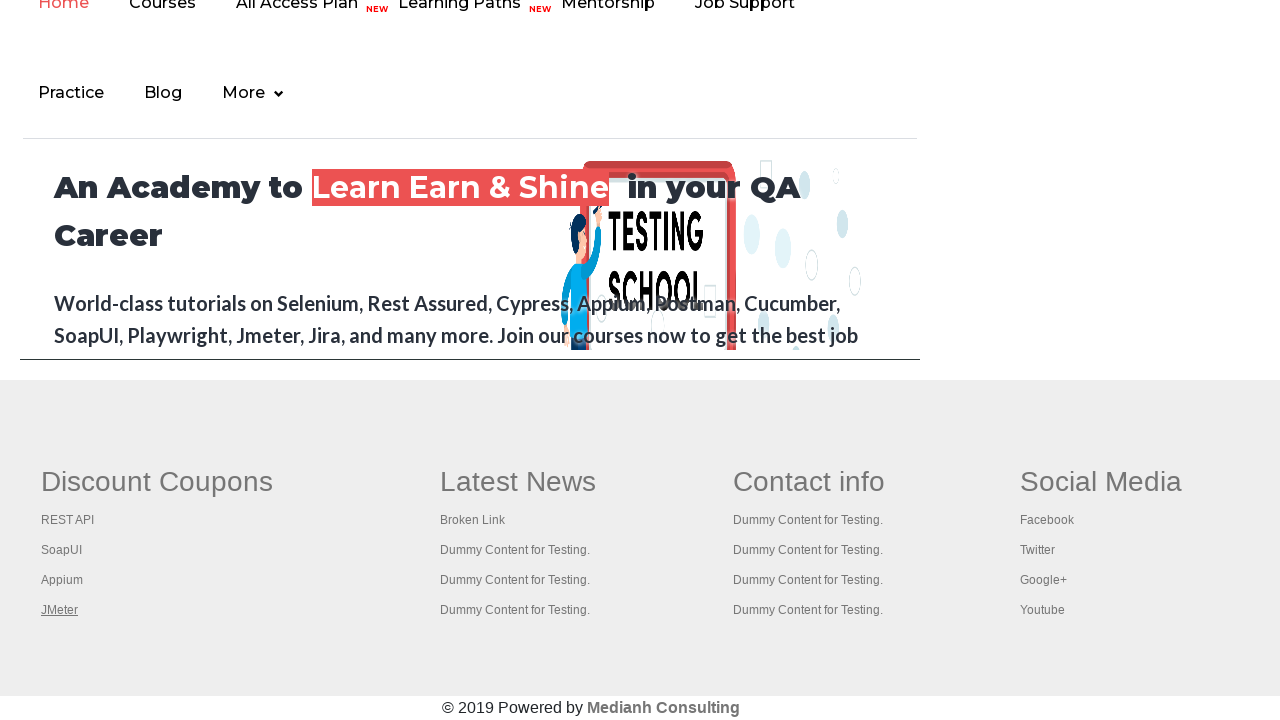

Waited 1 second on tab to view content
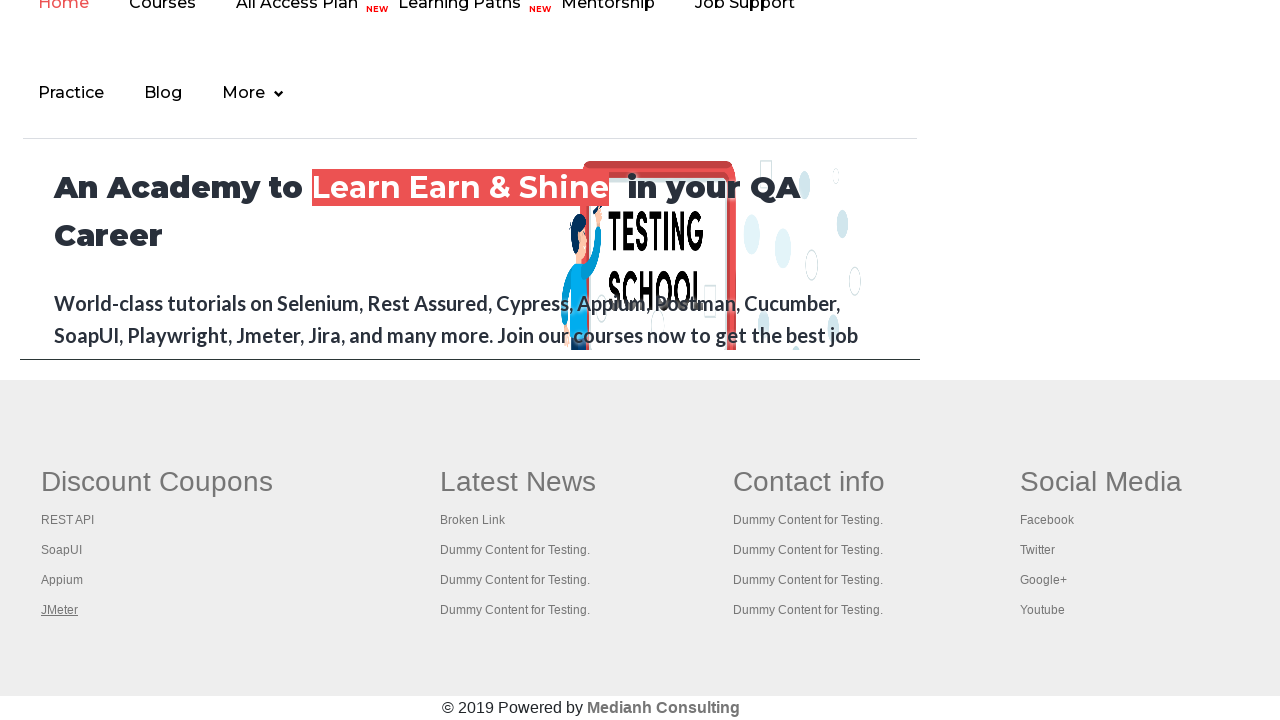

Switched to a footer link tab
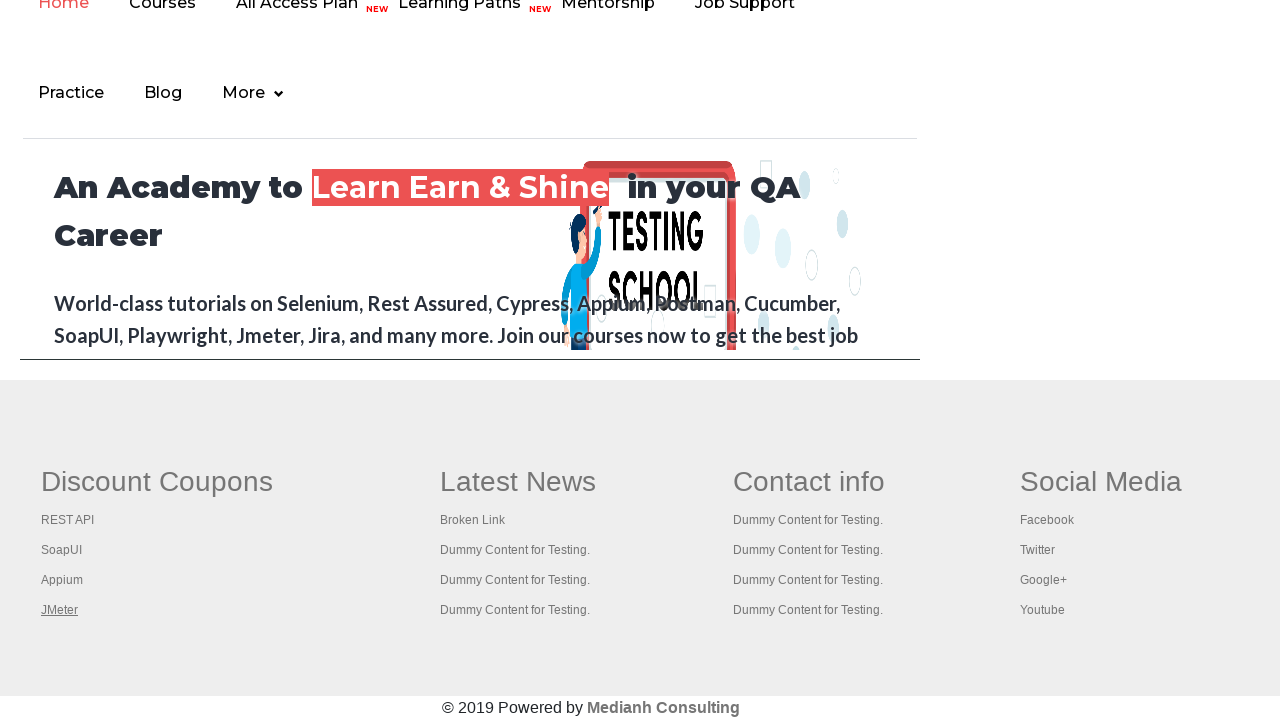

Waited 1 second on tab to view content
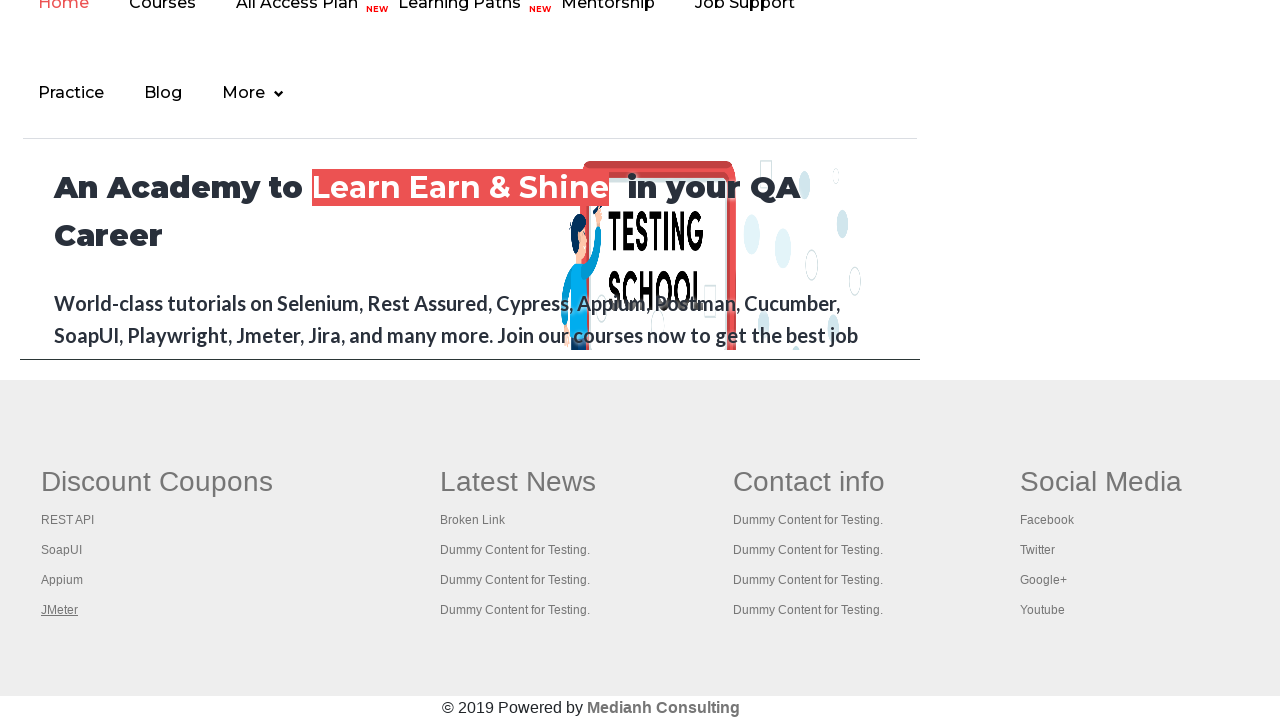

Switched to a footer link tab
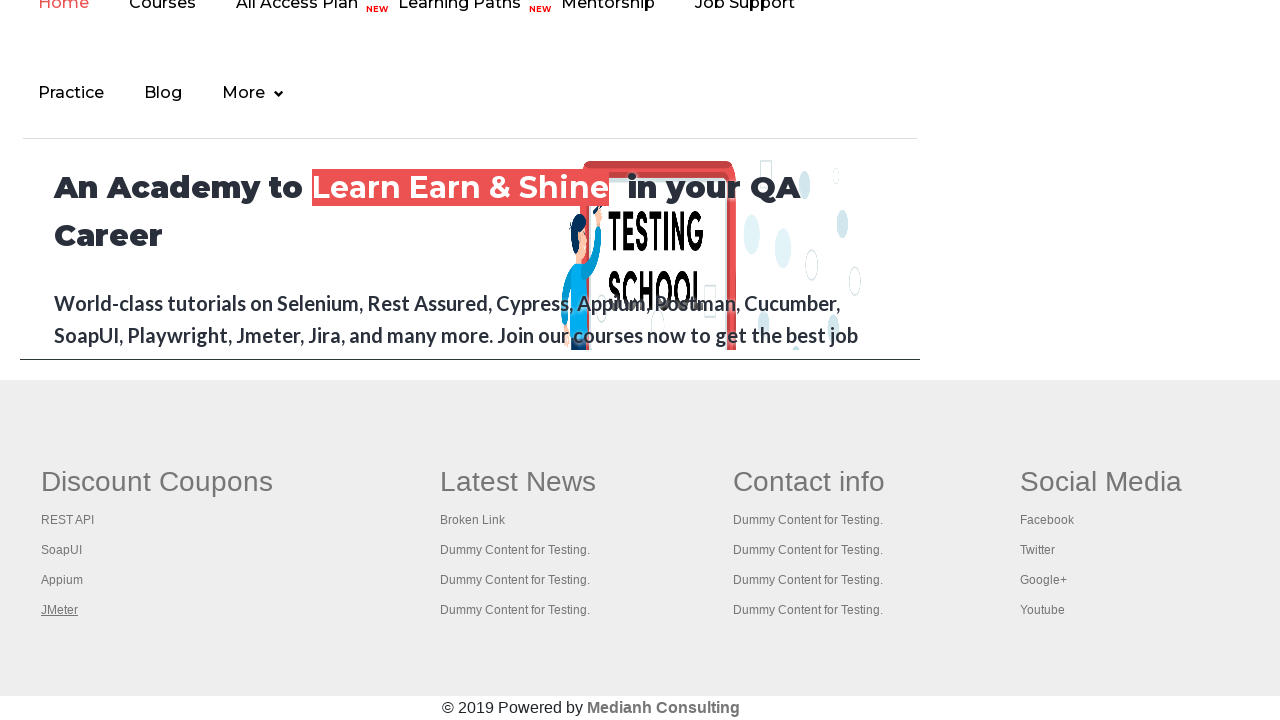

Waited 1 second on tab to view content
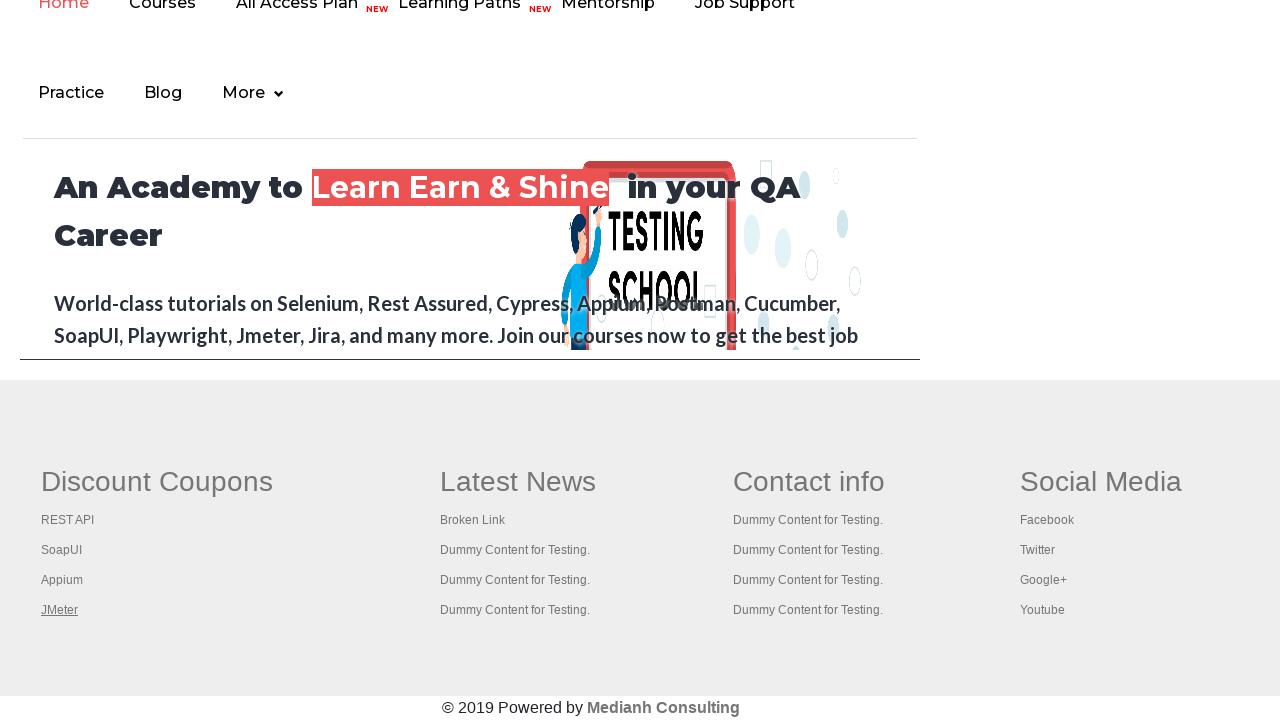

Switched to a footer link tab
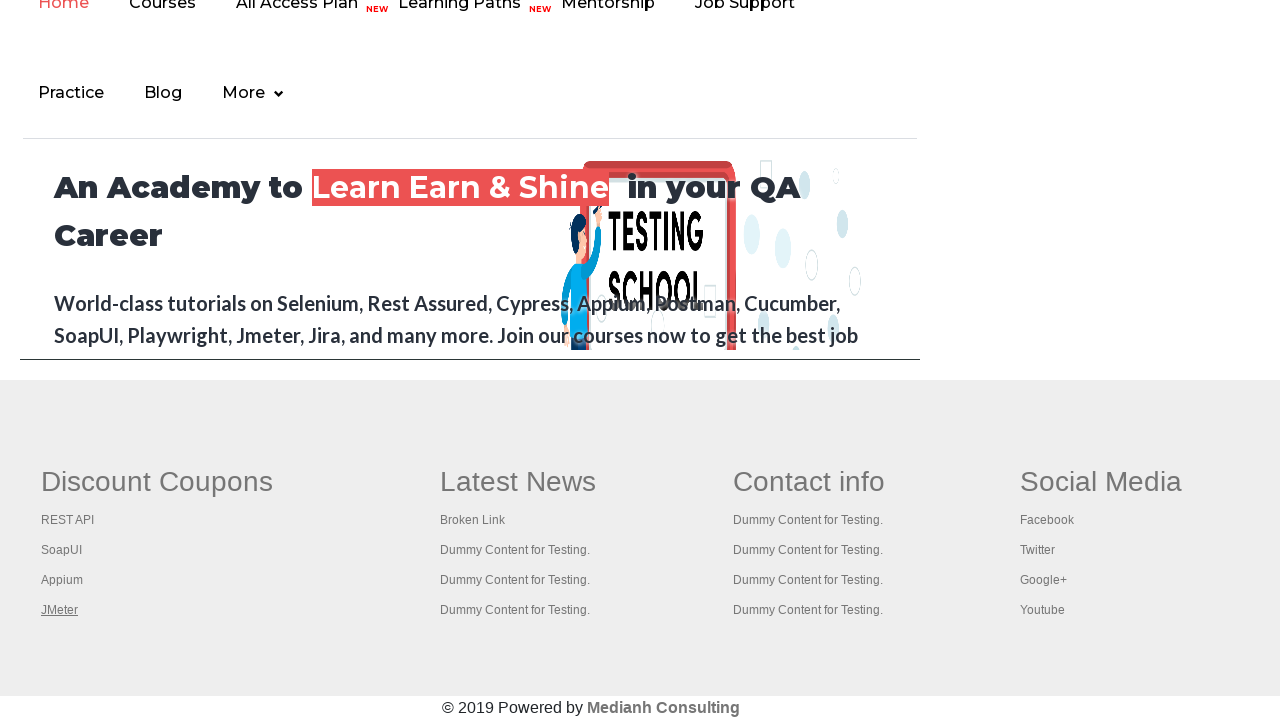

Waited 1 second on tab to view content
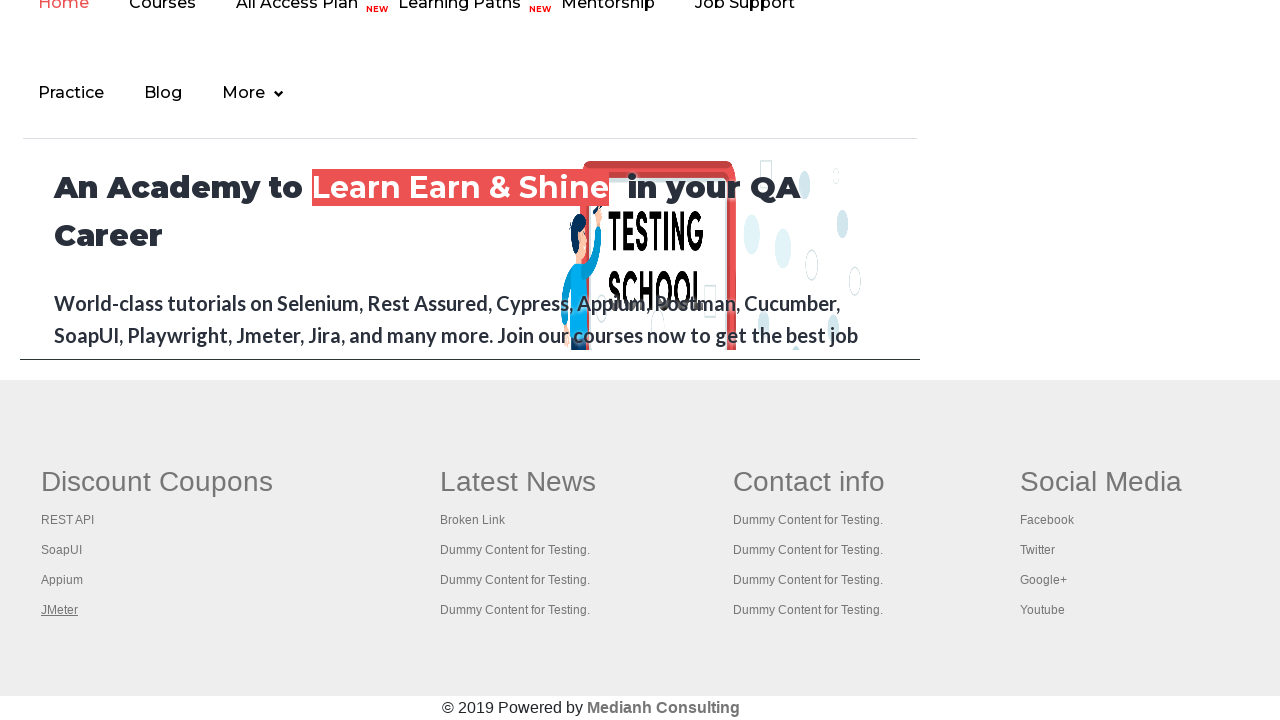

Switched to a footer link tab
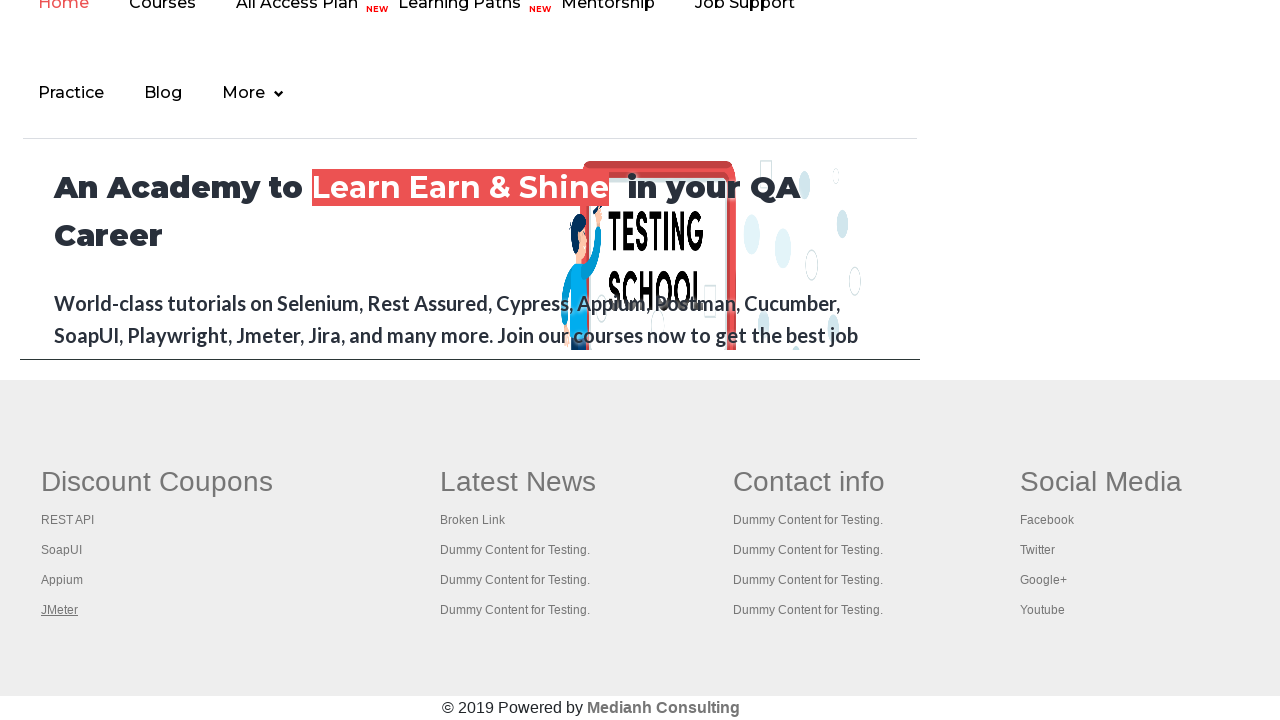

Waited 1 second on tab to view content
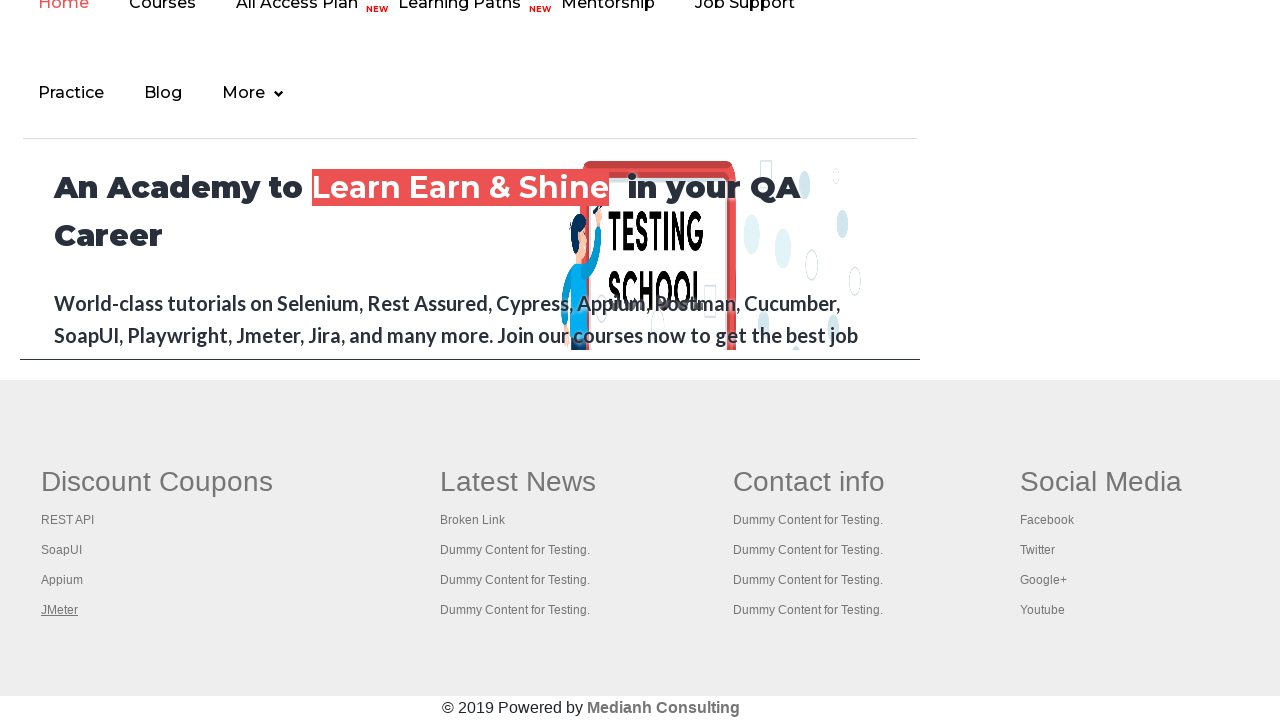

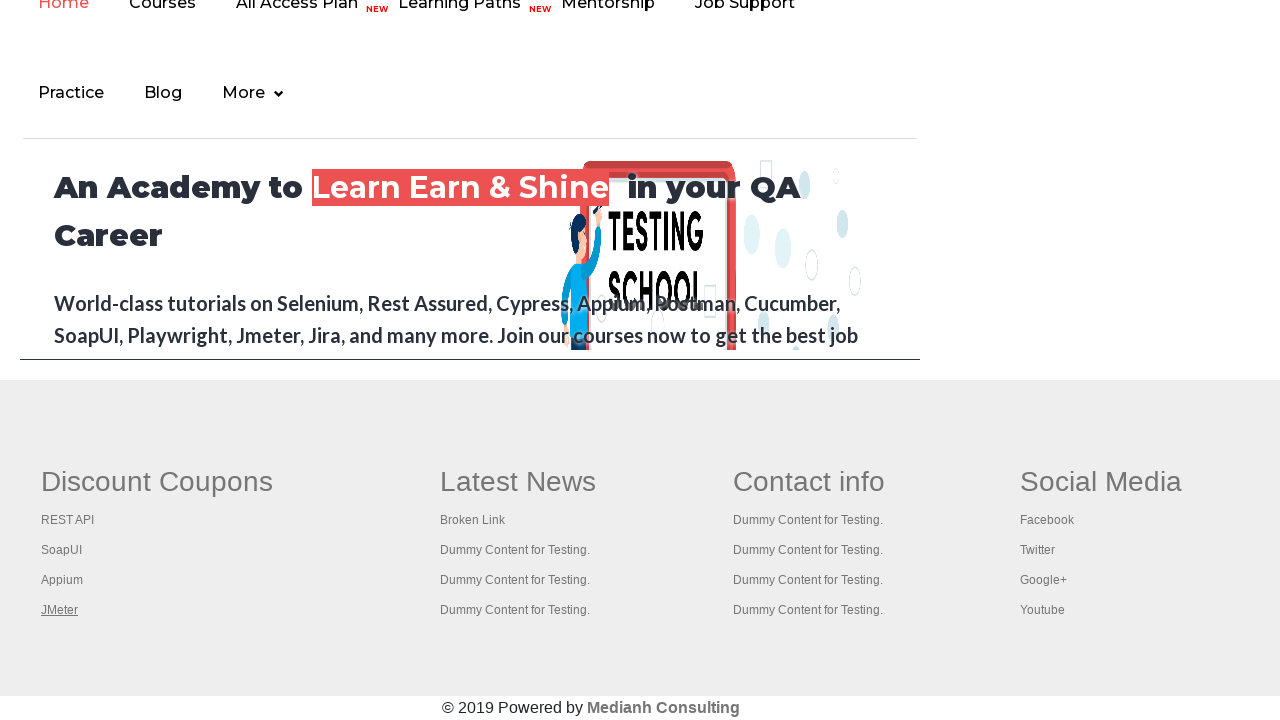